Tests calendar date picker functionality by selecting a specific date (July 29, 2025) through year, month, and day navigation

Starting URL: https://rahulshettyacademy.com/seleniumPractise/#/offers

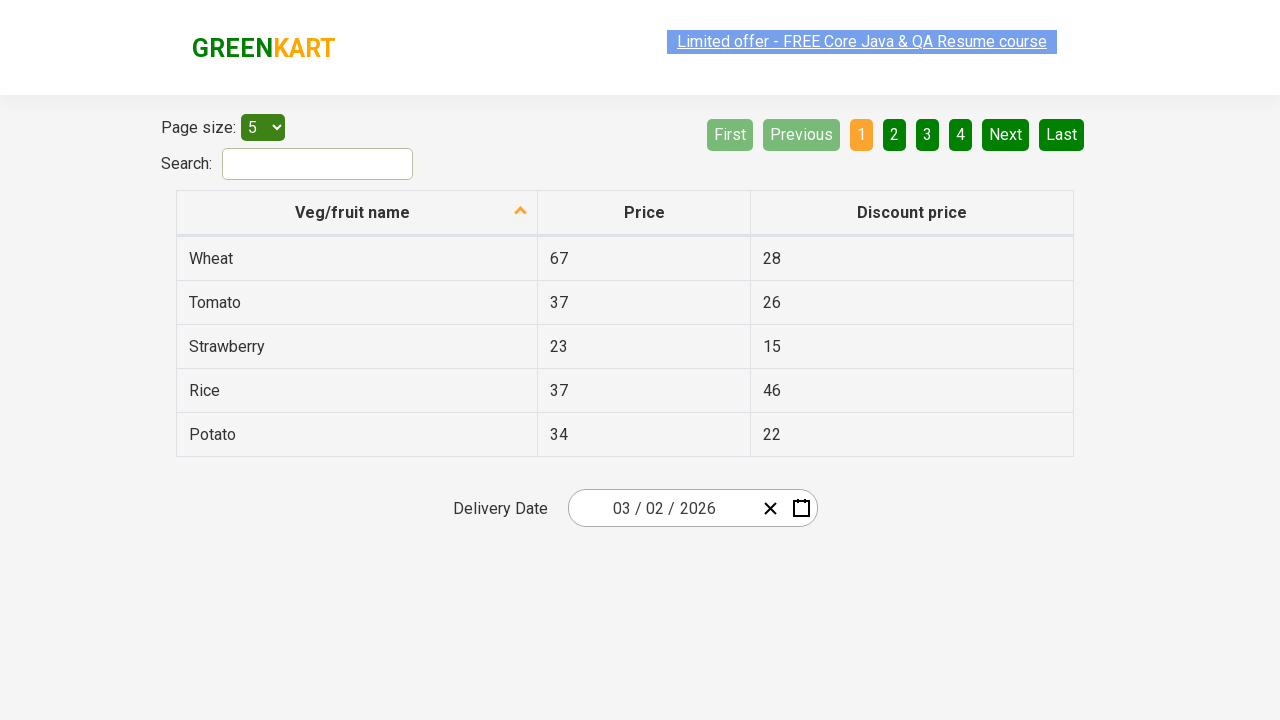

Clicked calendar input field to open date picker at (662, 508) on .react-date-picker__inputGroup
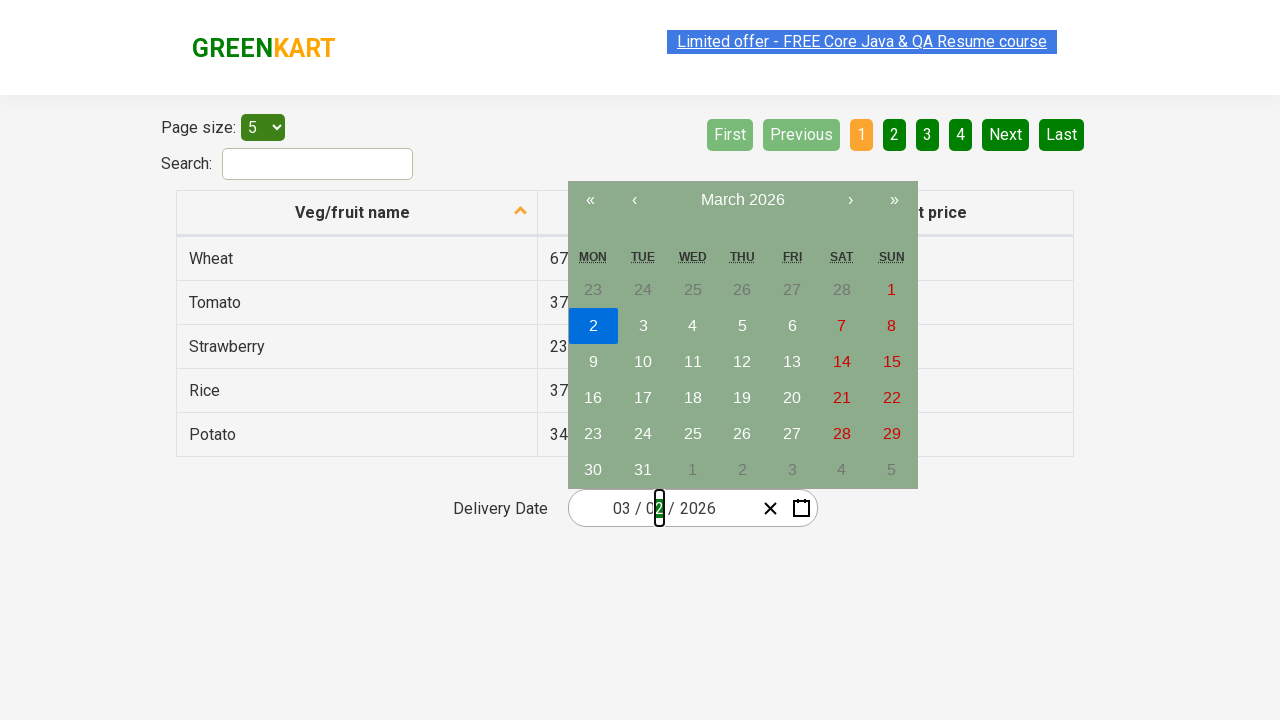

Clicked to navigate to year selection view at (742, 200) on .react-calendar__navigation__label__labelText
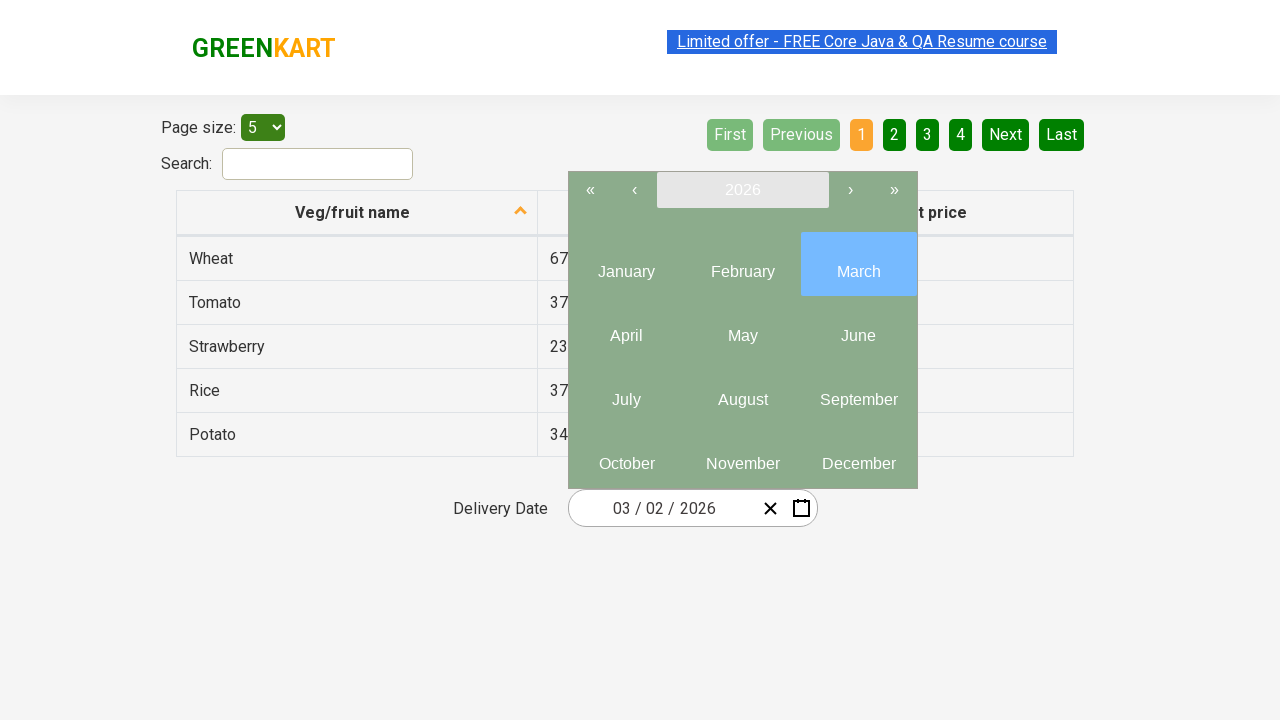

Clicked to navigate to decade view at (742, 190) on .react-calendar__navigation__label__labelText
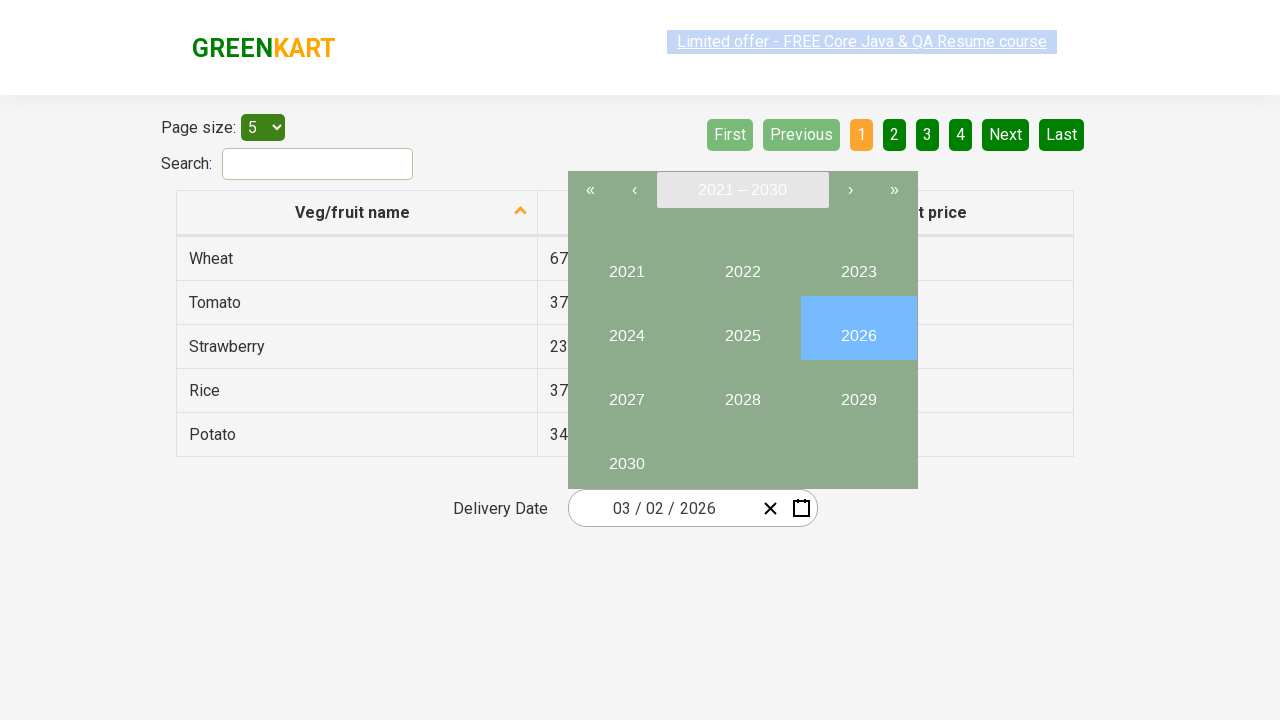

Selected year 2025 at (742, 328) on internal:text="2025"i
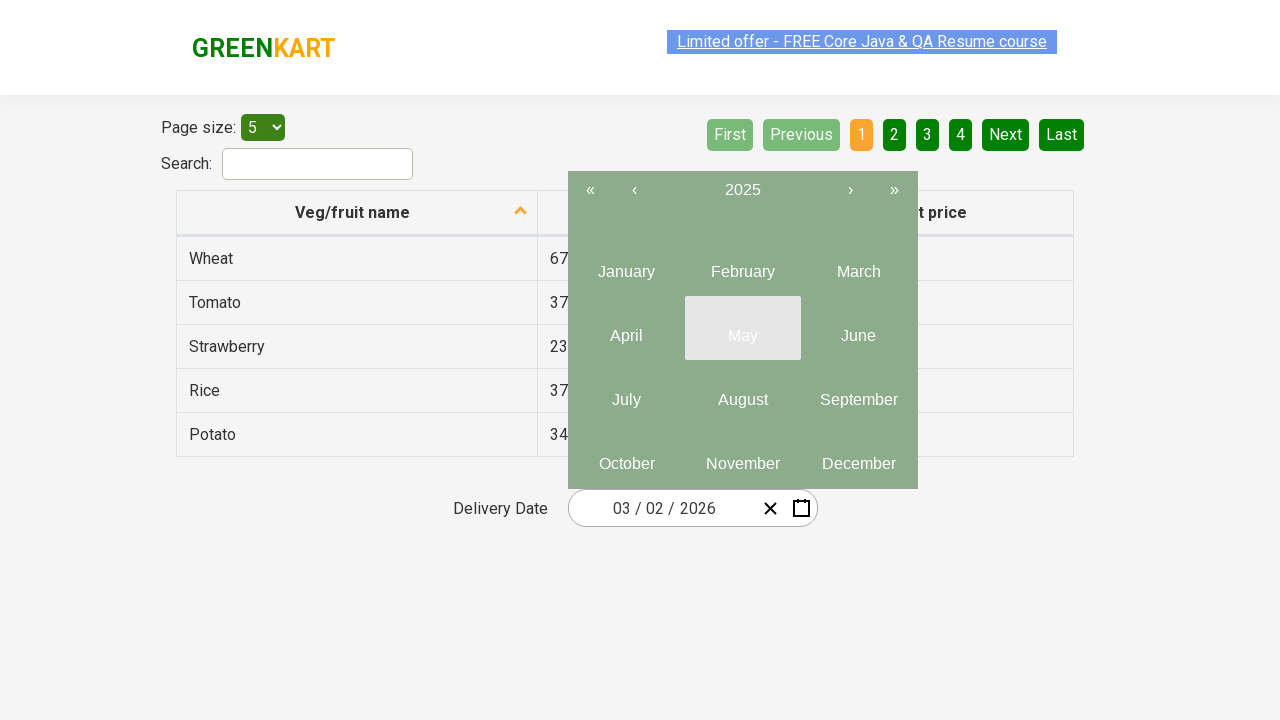

Selected month 7 (July) at (626, 392) on .react-calendar__year-view__months__month >> nth=6
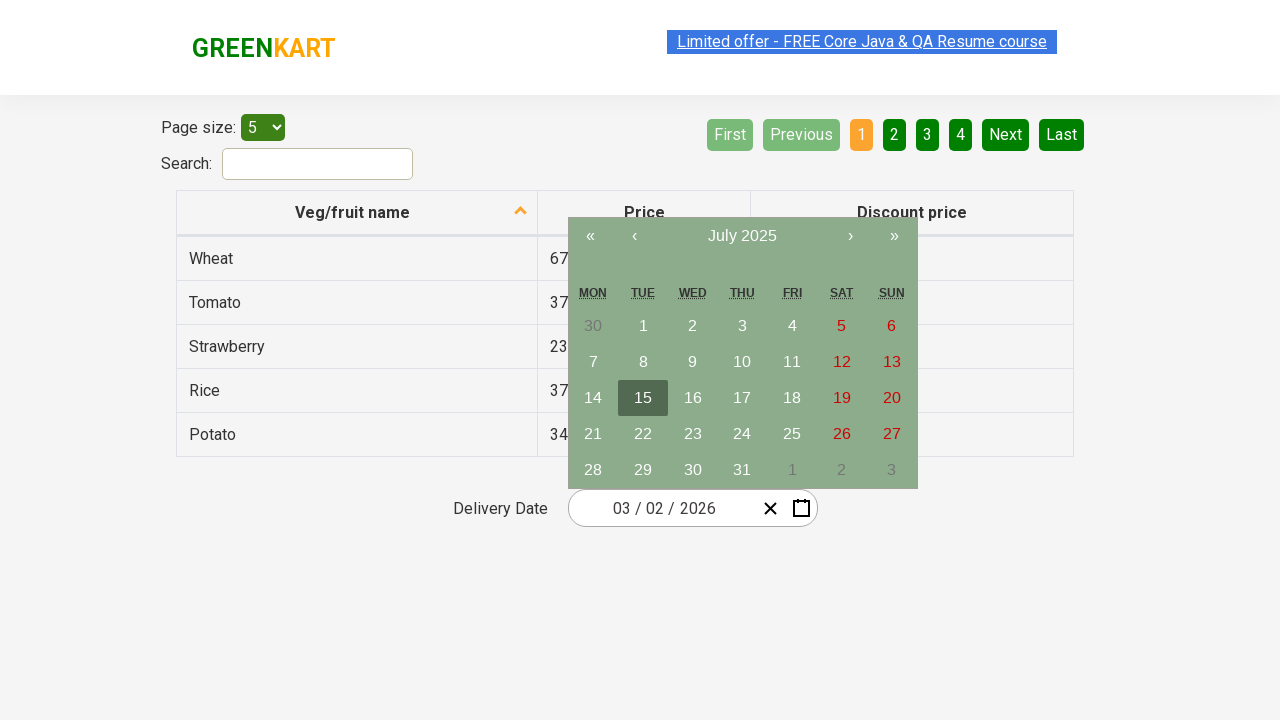

Selected day 29 to complete date selection of July 29, 2025 at (643, 470) on //abbr[text()='29']
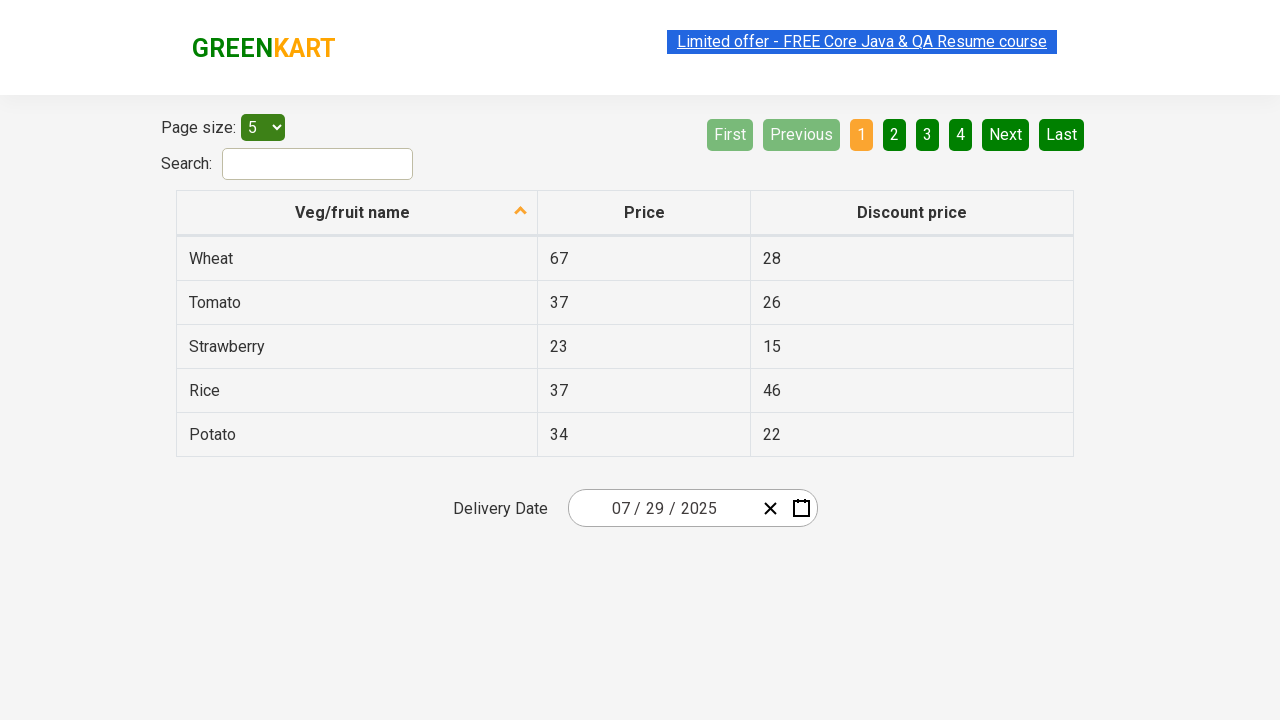

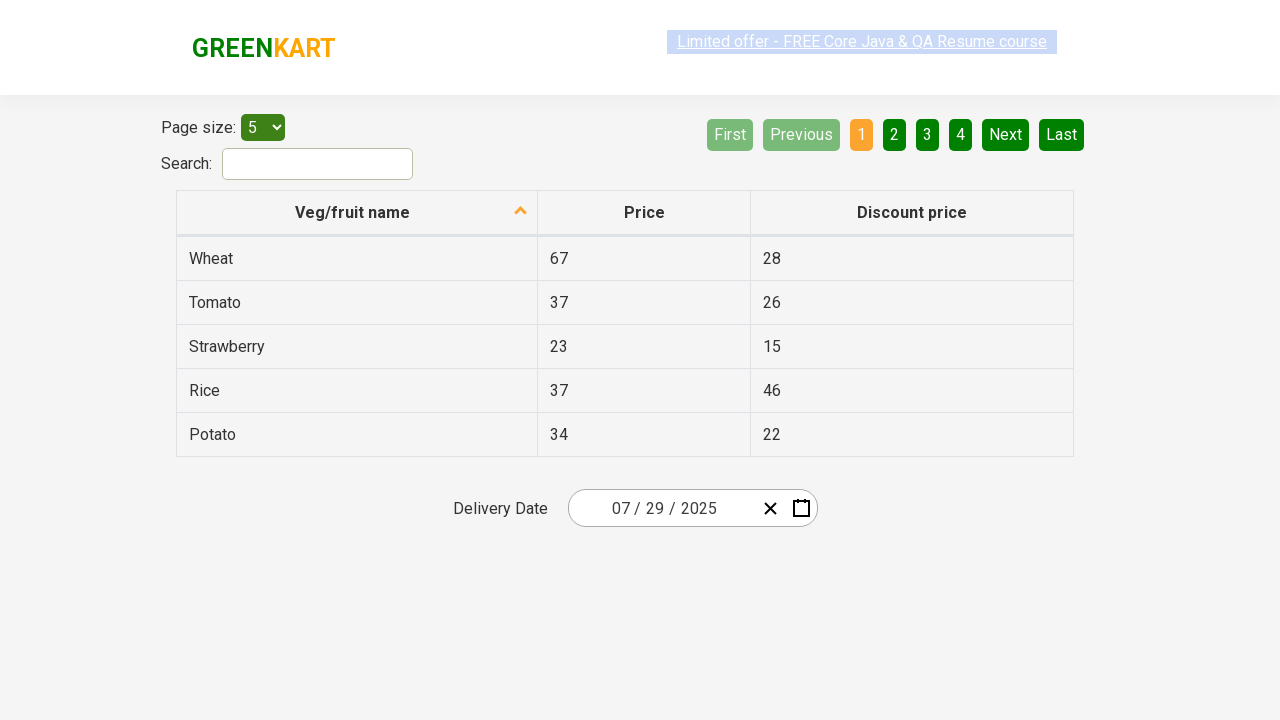